Tests confirm dialog by accepting and dismissing it to verify both OK and Cancel actions

Starting URL: https://automationfc.github.io/basic-form/index.html

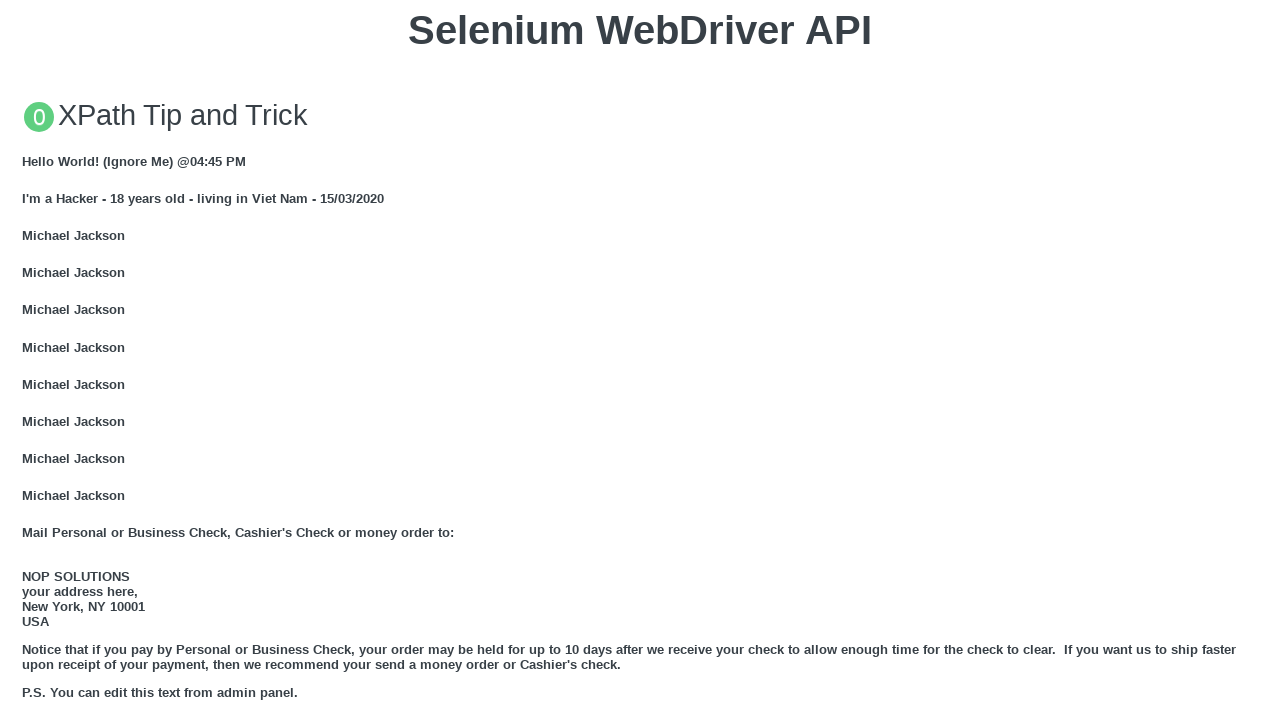

Set up dialog handler to accept confirm dialog
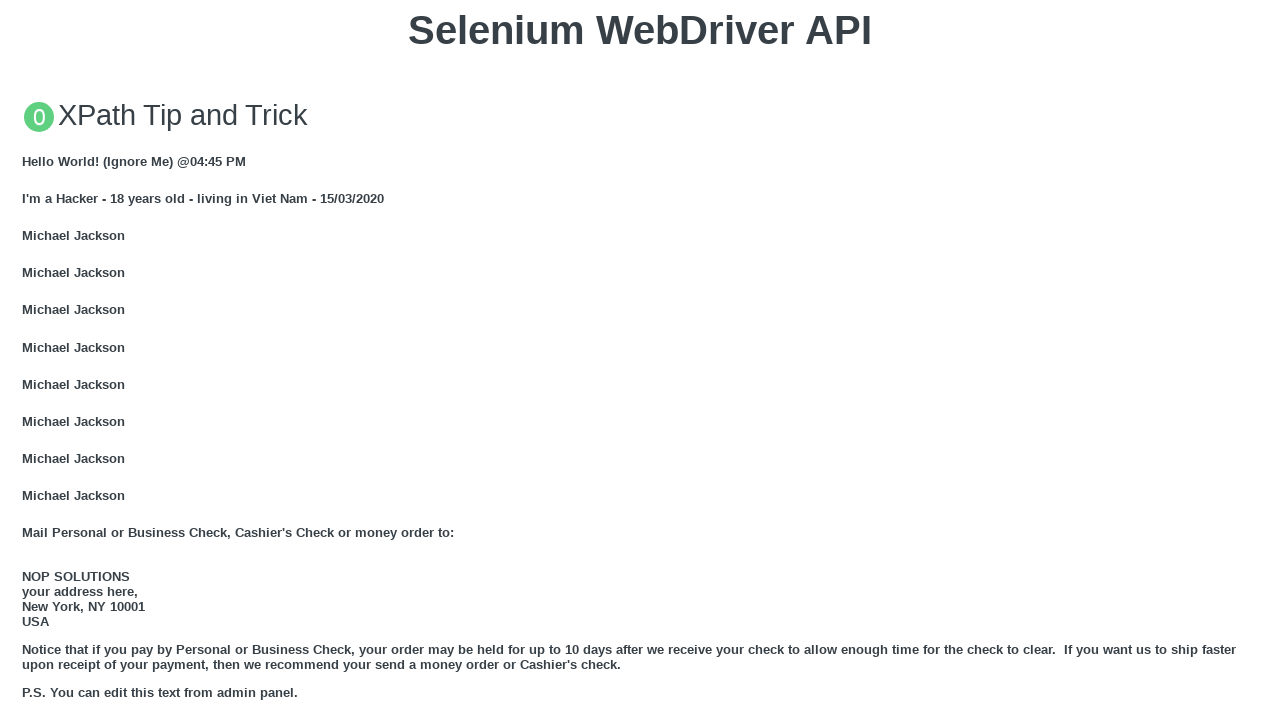

Clicked 'Click for JS Confirm' button to trigger confirm dialog at (640, 360) on xpath=//button[text()='Click for JS Confirm']
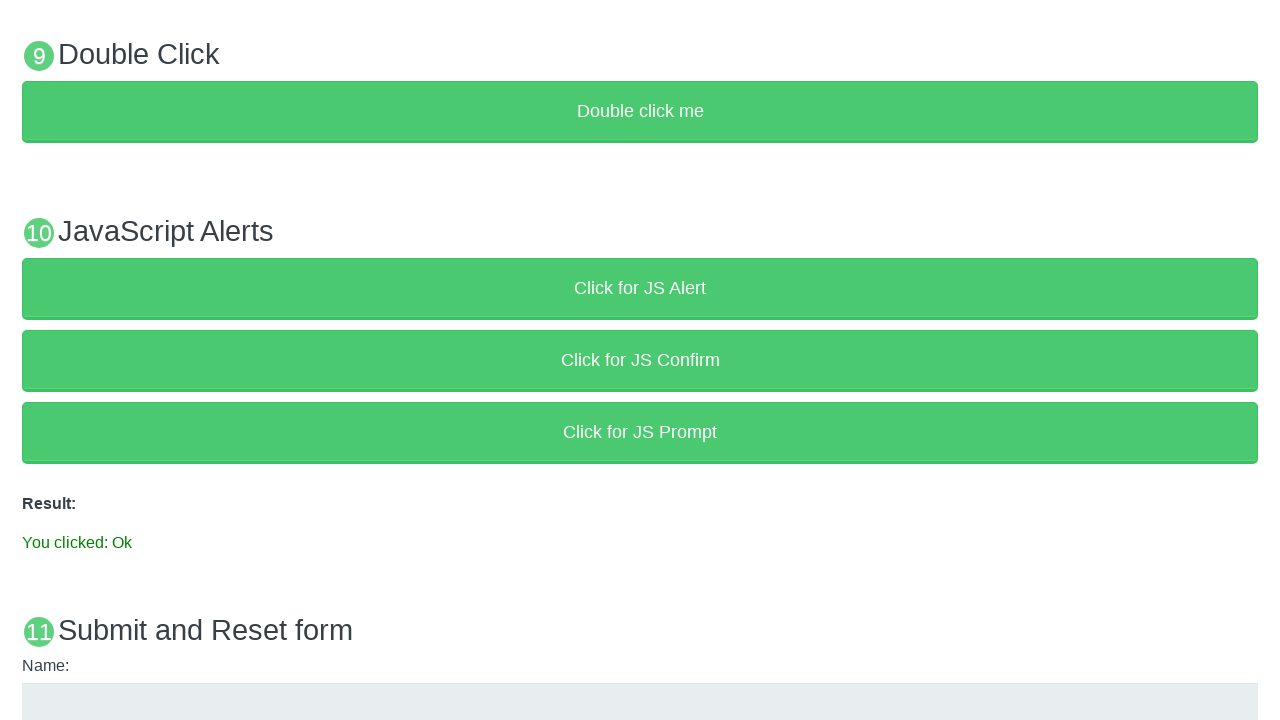

Verified confirm dialog was accepted - result shows 'You clicked: Ok'
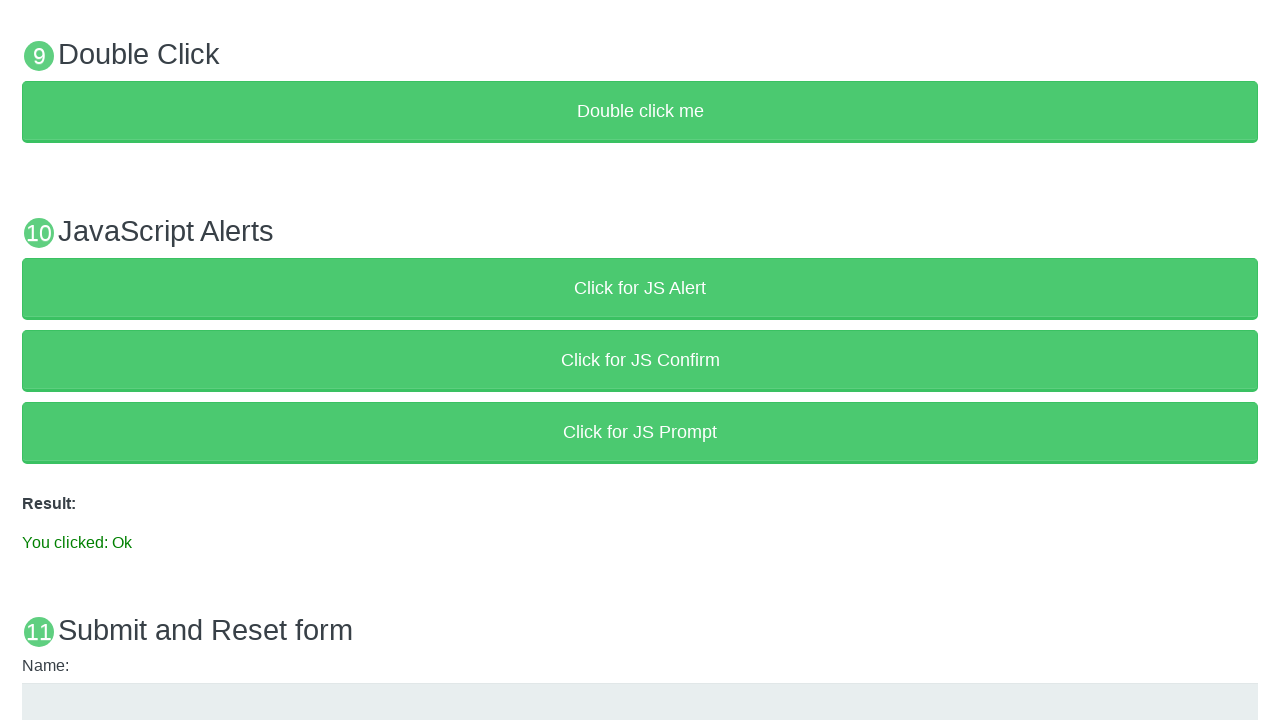

Set up dialog handler to dismiss confirm dialog
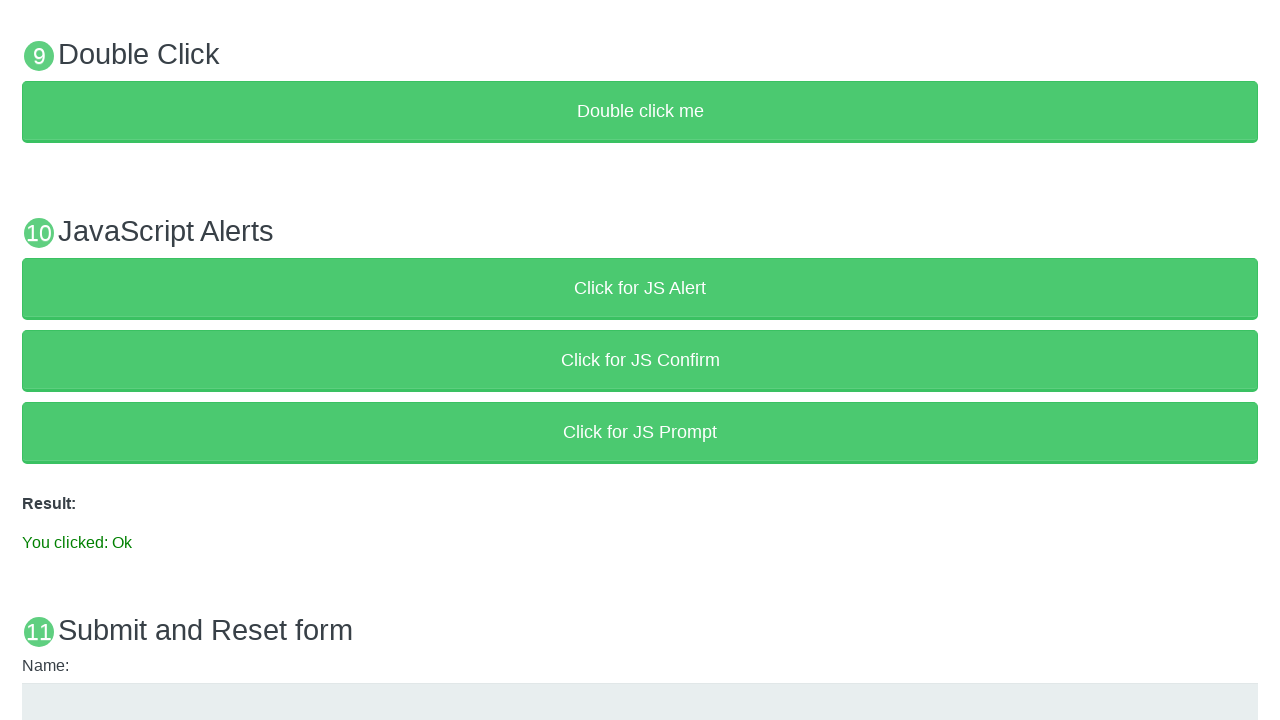

Clicked 'Click for JS Confirm' button to trigger confirm dialog again at (640, 360) on xpath=//button[text()='Click for JS Confirm']
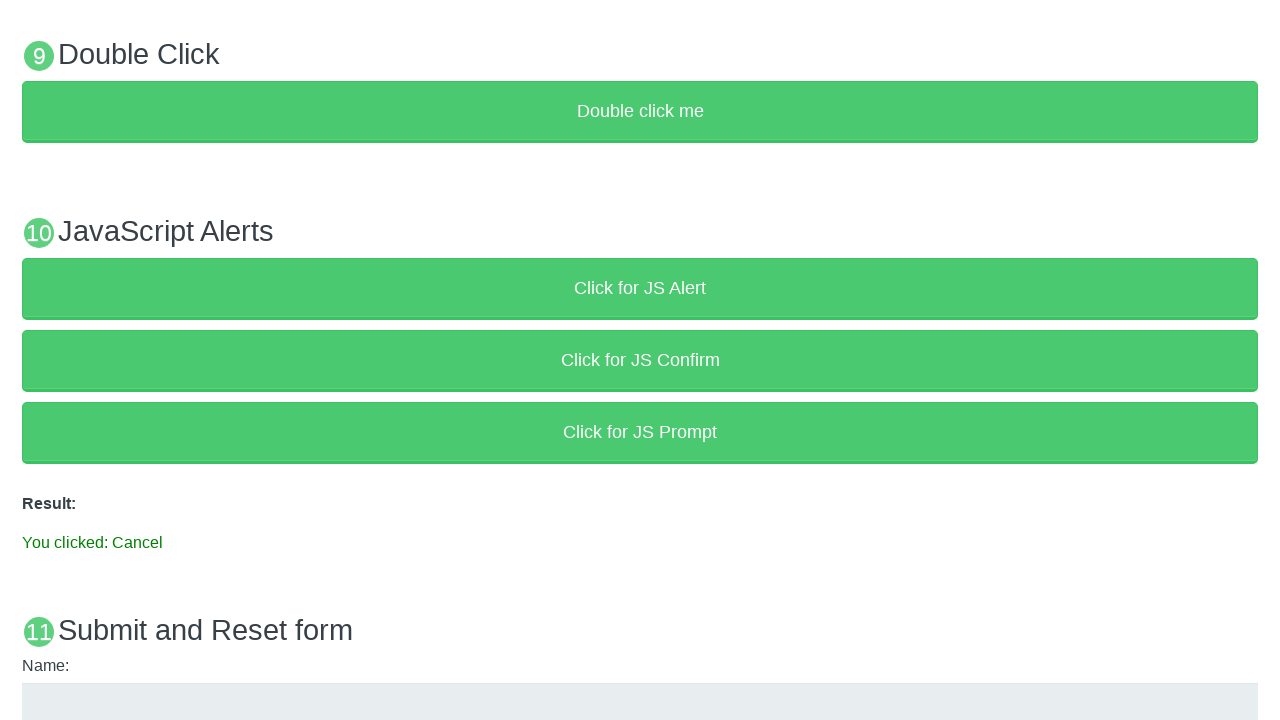

Verified confirm dialog was dismissed - result shows 'You clicked: Cancel'
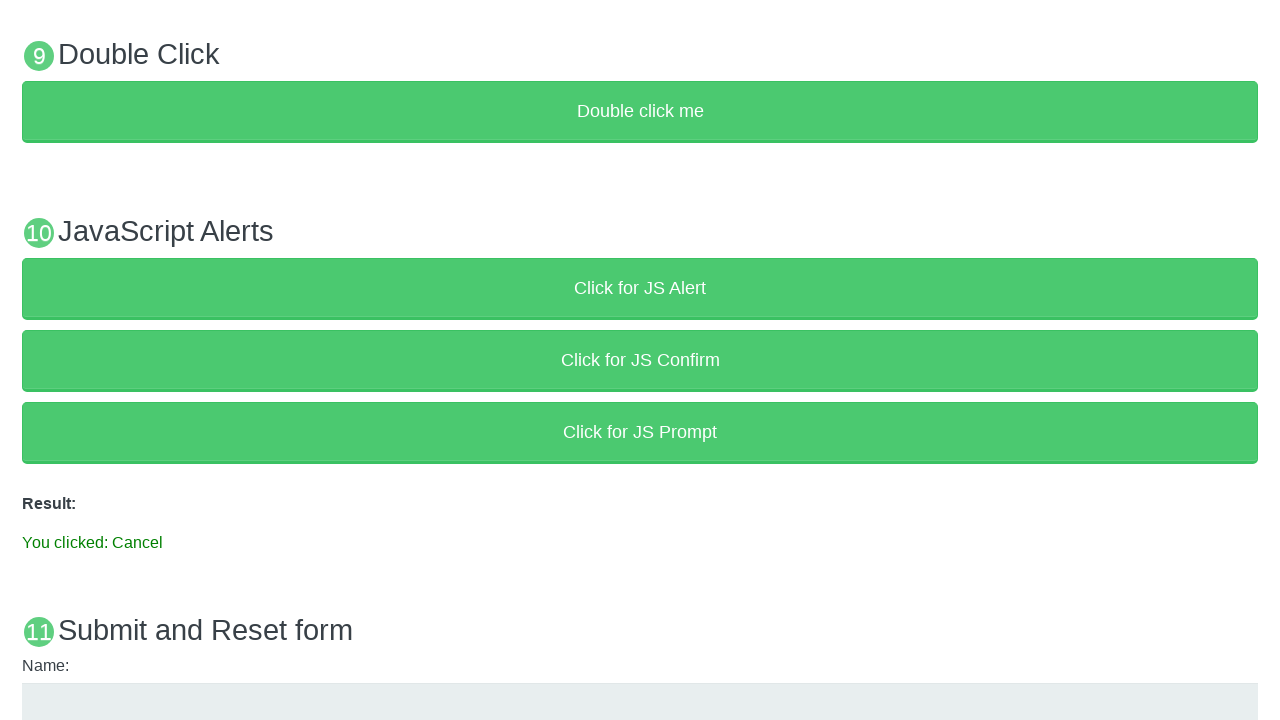

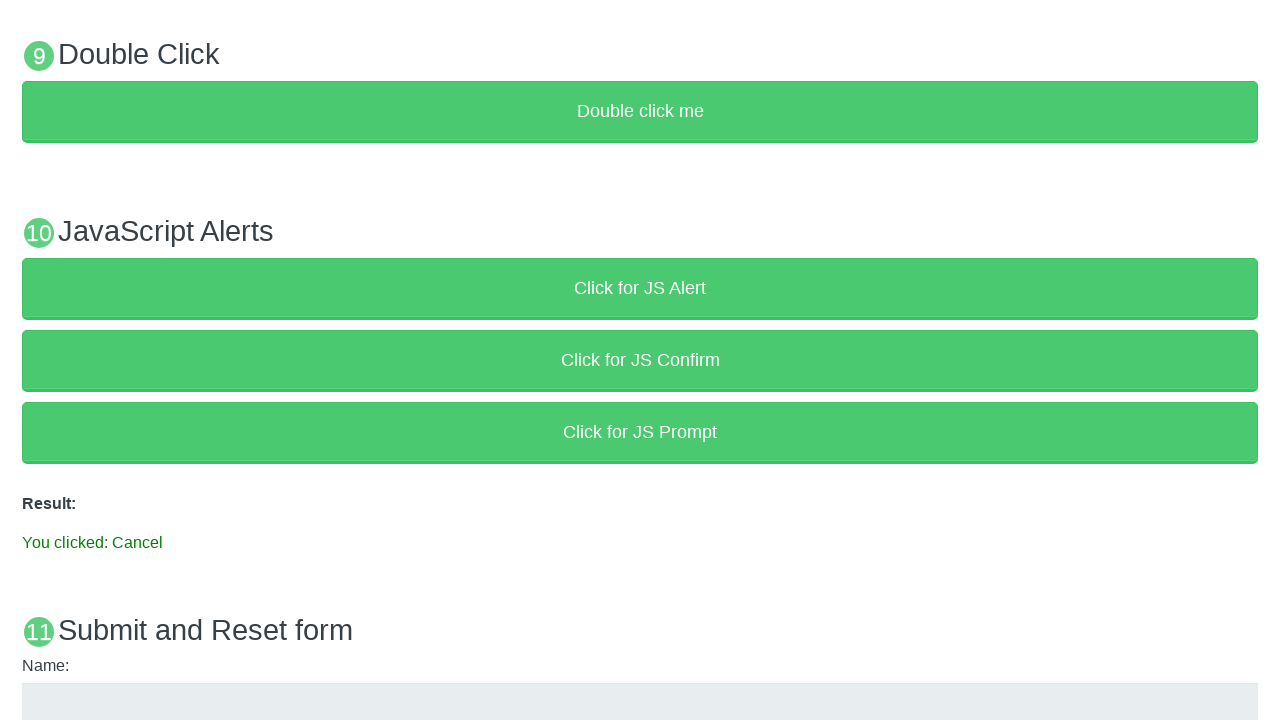